Tests right-click context menu functionality by performing a context click on a button, hovering over the "Copy" option, clicking it, and then accepting the resulting alert dialog.

Starting URL: https://swisnl.github.io/jQuery-contextMenu/demo.html

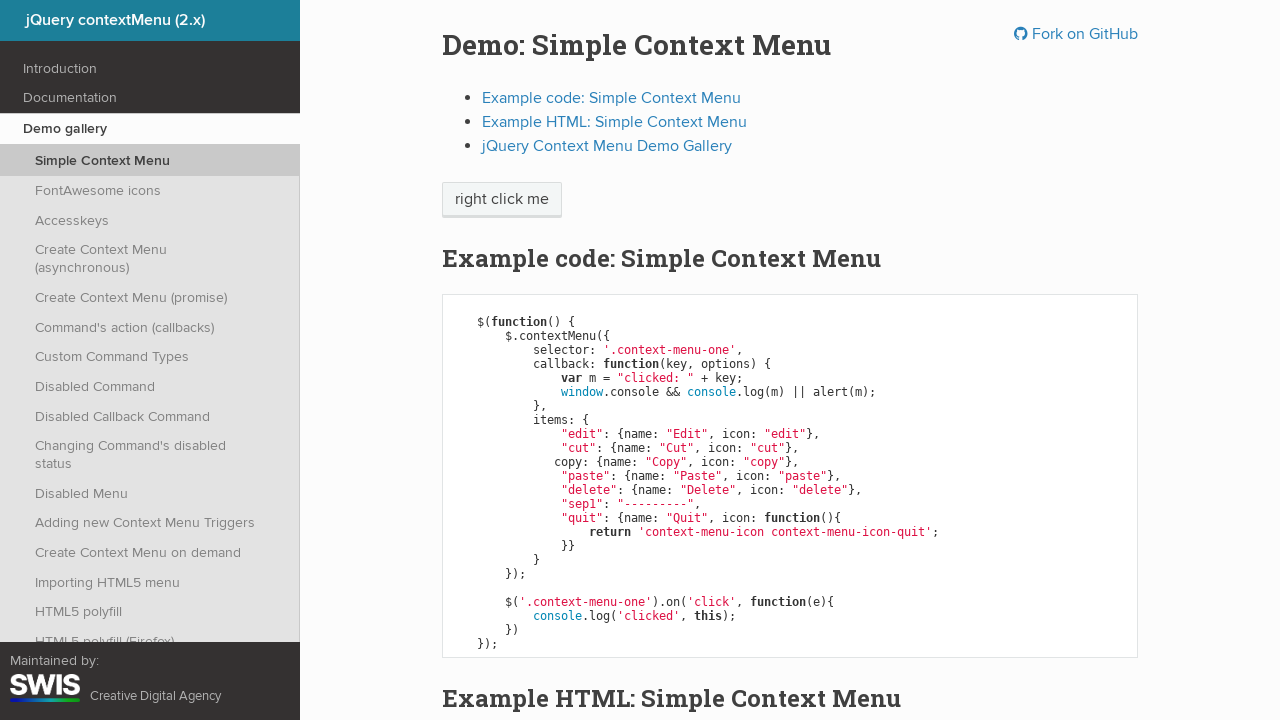

Right-clicked on 'right click me' button to open context menu at (502, 200) on xpath=//span[text()='right click me']
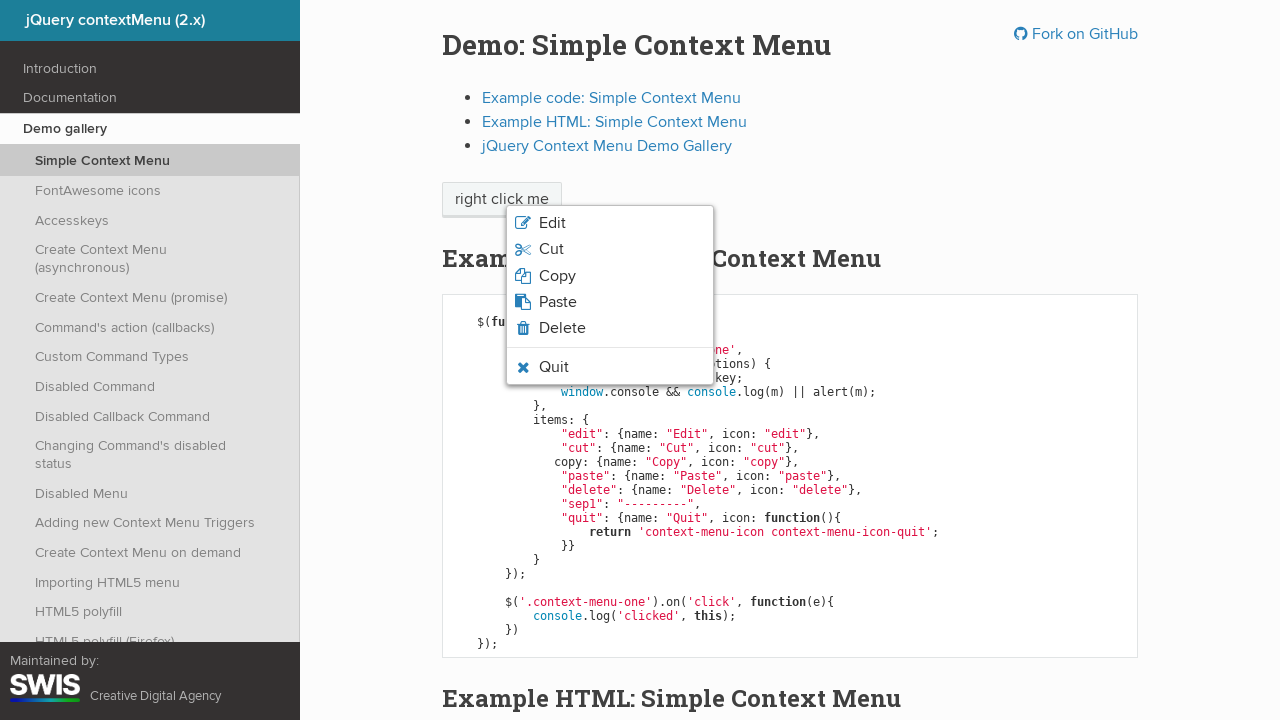

Hovered over 'Copy' option in context menu at (557, 276) on xpath=//span[text()='Copy']
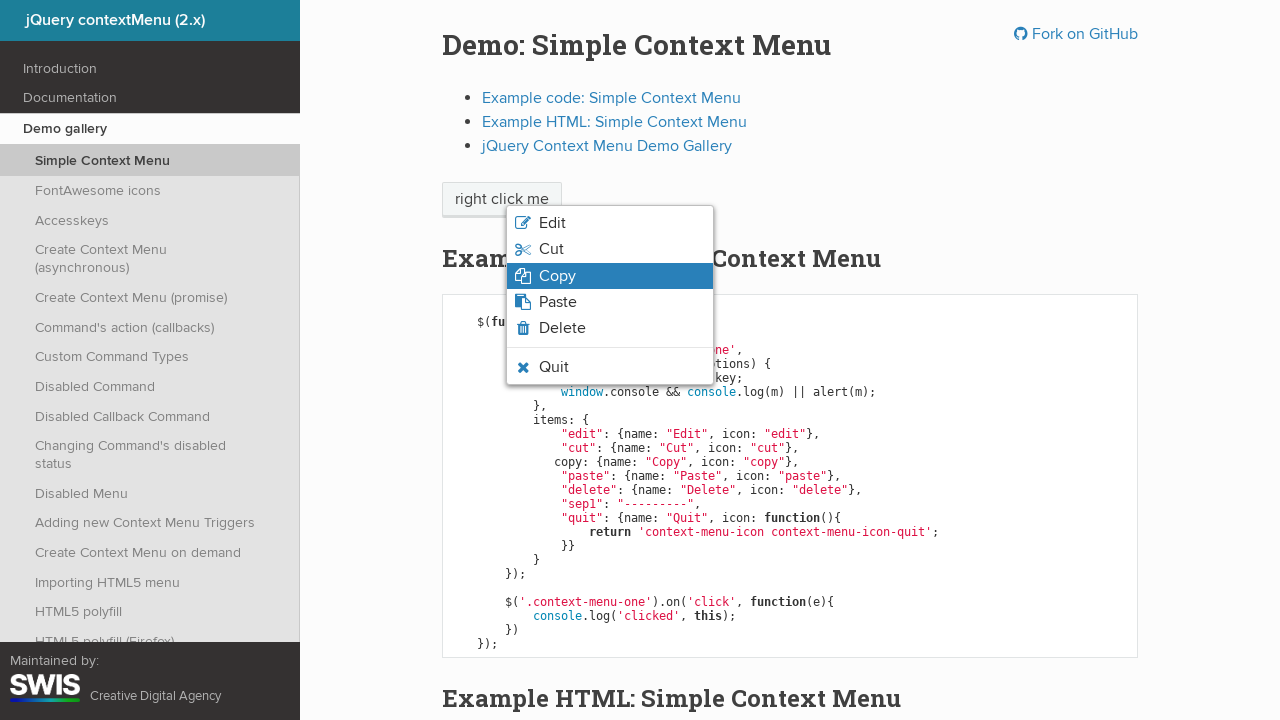

Clicked on 'Copy' option at (557, 276) on xpath=//span[text()='Copy']
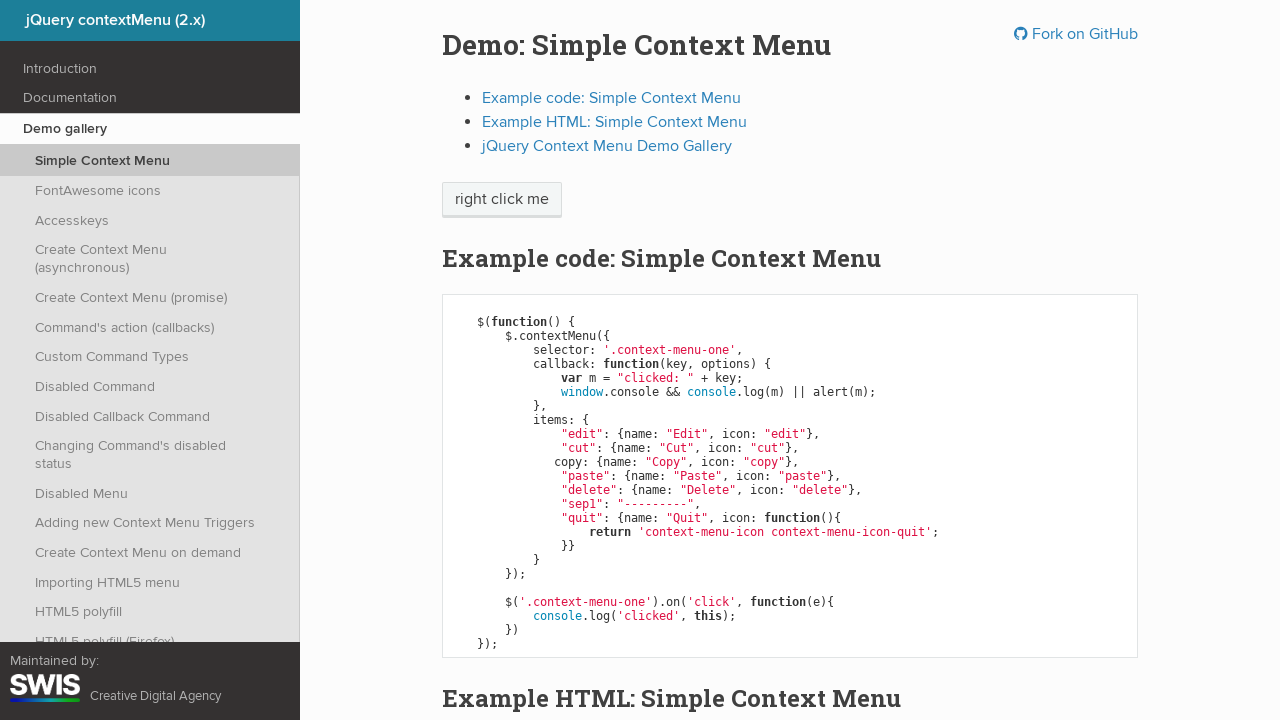

Set up dialog handler to accept alert
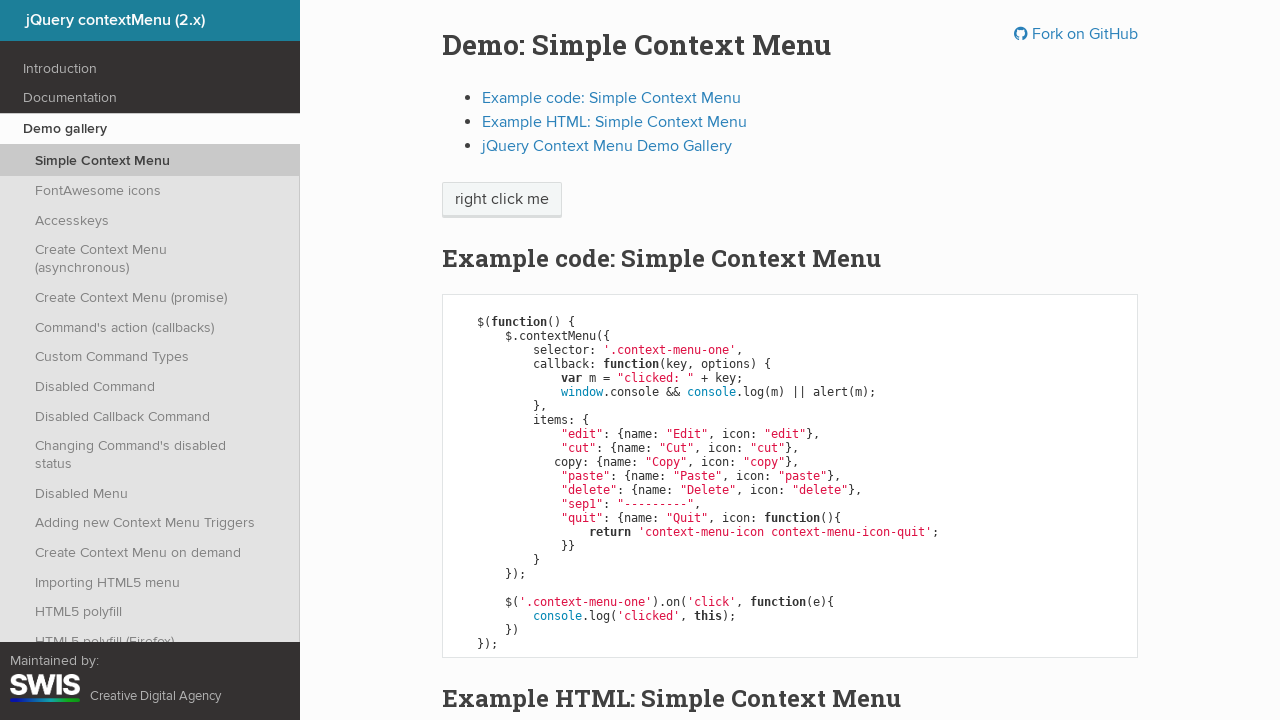

Waited 500ms for alert to be processed
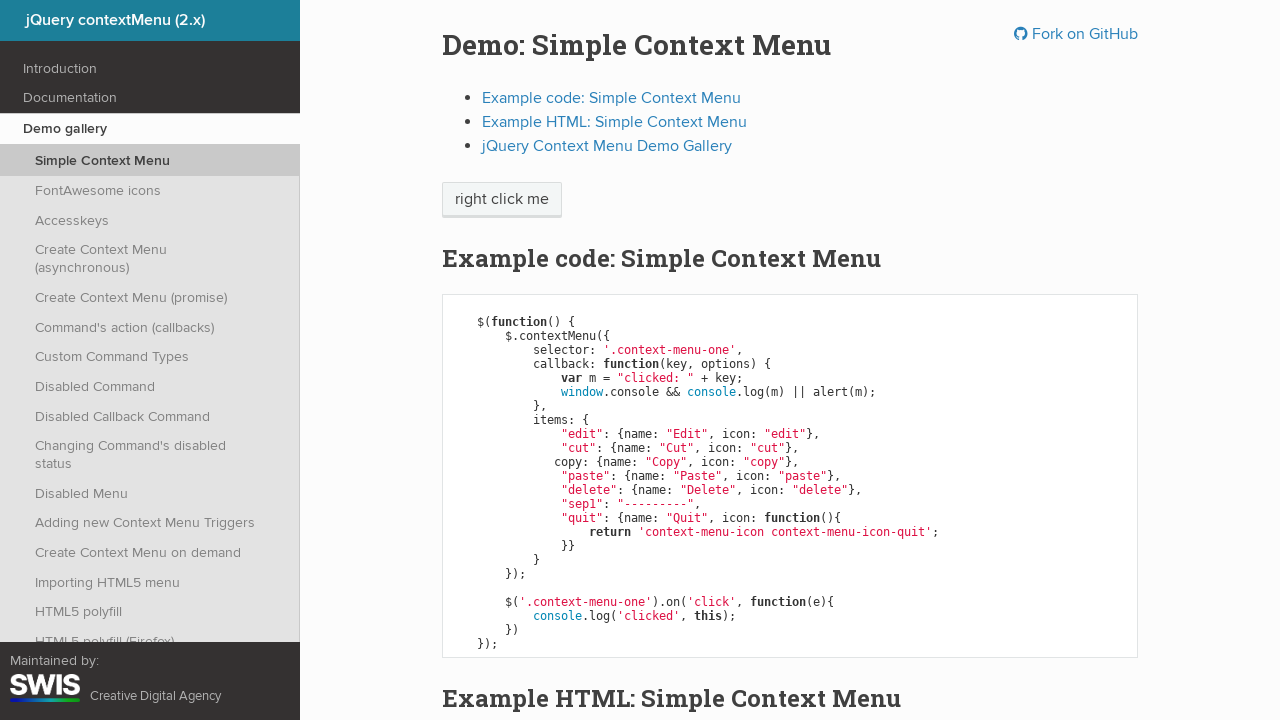

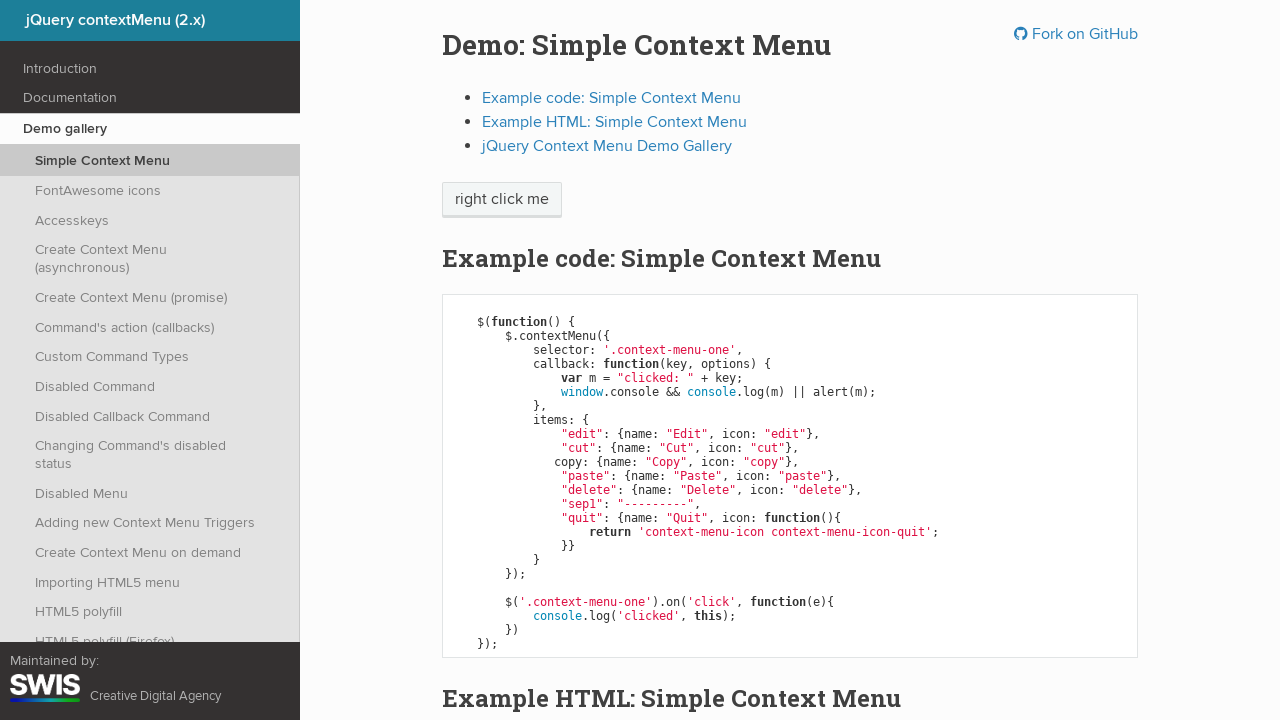